Tests window popup handling by clicking social media follow/like buttons that open new windows, then iterates through all opened windows to verify they loaded correctly.

Starting URL: https://syntaxprojects.com/window-popup-modal-demo.php

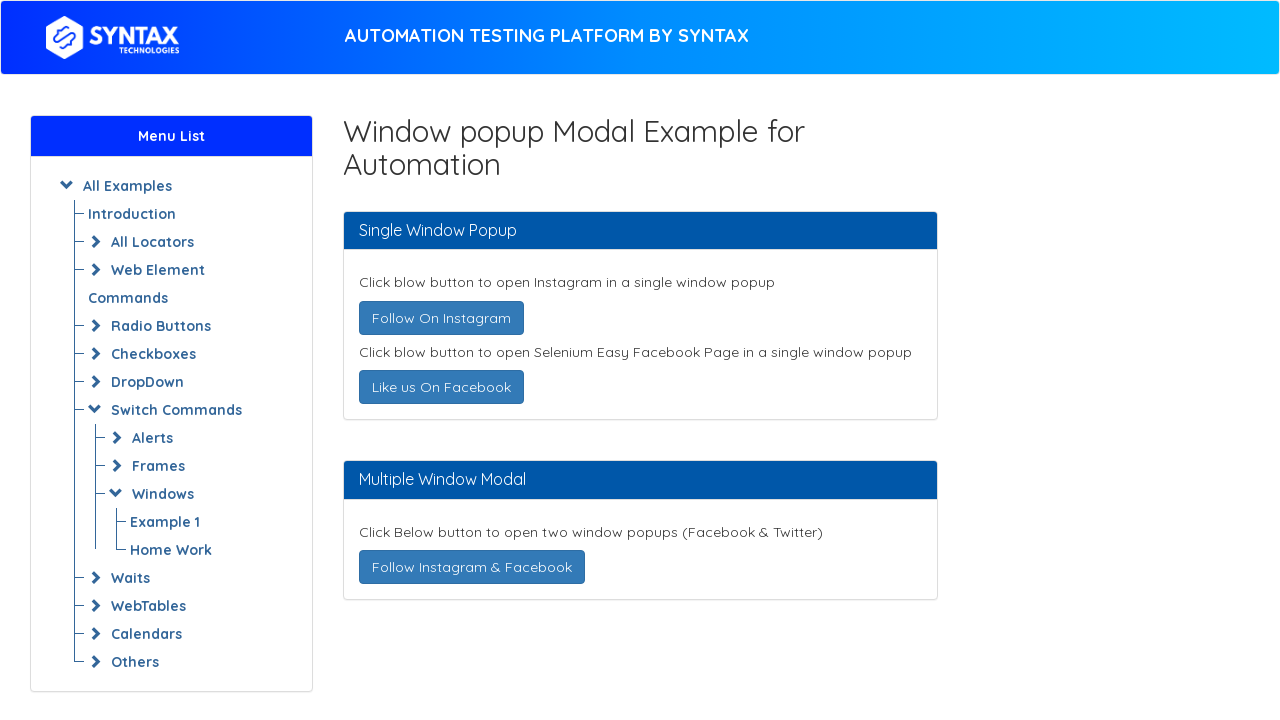

Clicked 'Follow On Instagram' button to open new window at (441, 318) on text=Follow On Instagram
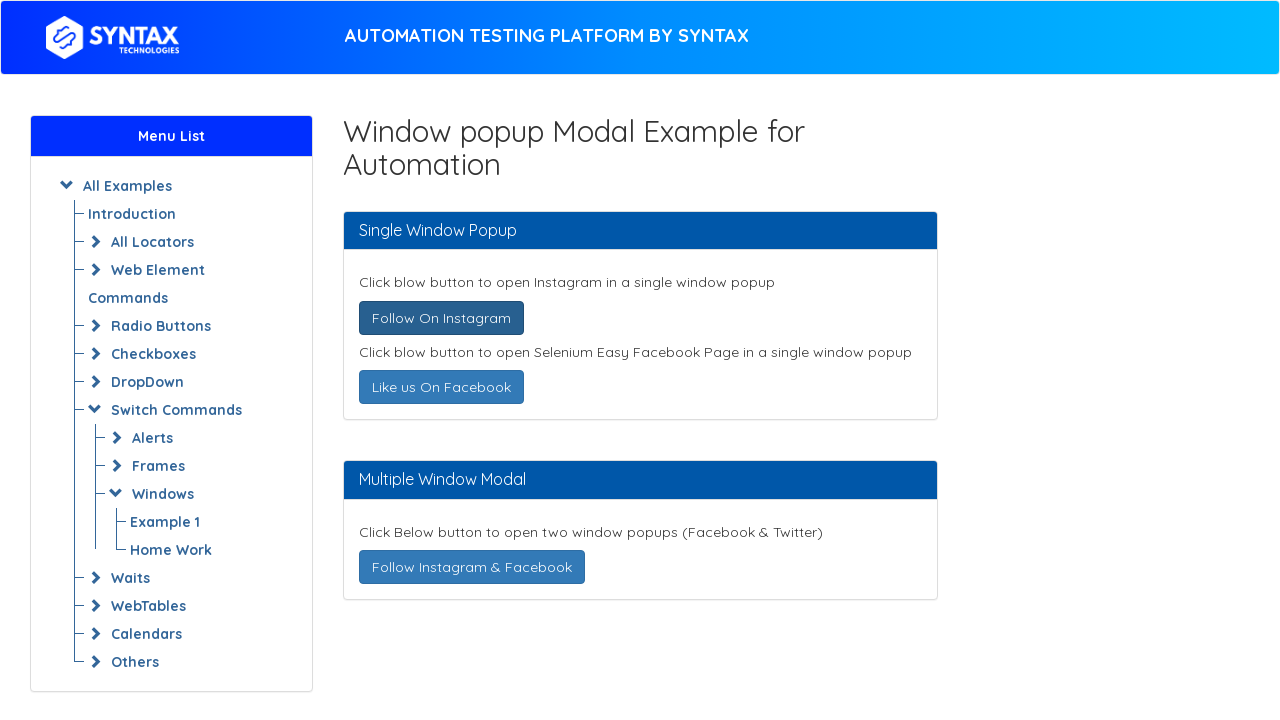

Clicked 'Like us On Facebook' button to open new window at (441, 387) on text=Like us On Facebook
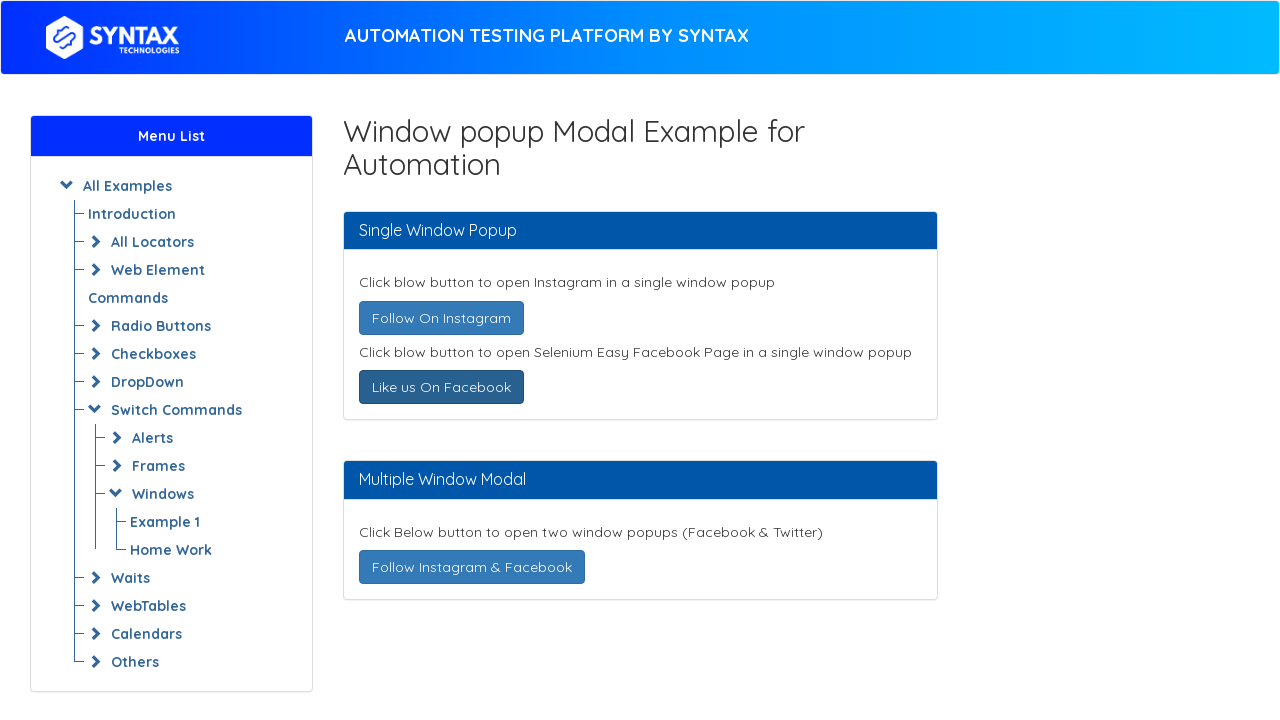

Clicked 'Follow Instagram & Facebook' button to open new windows at (472, 567) on text=Follow Instagram & Facebook
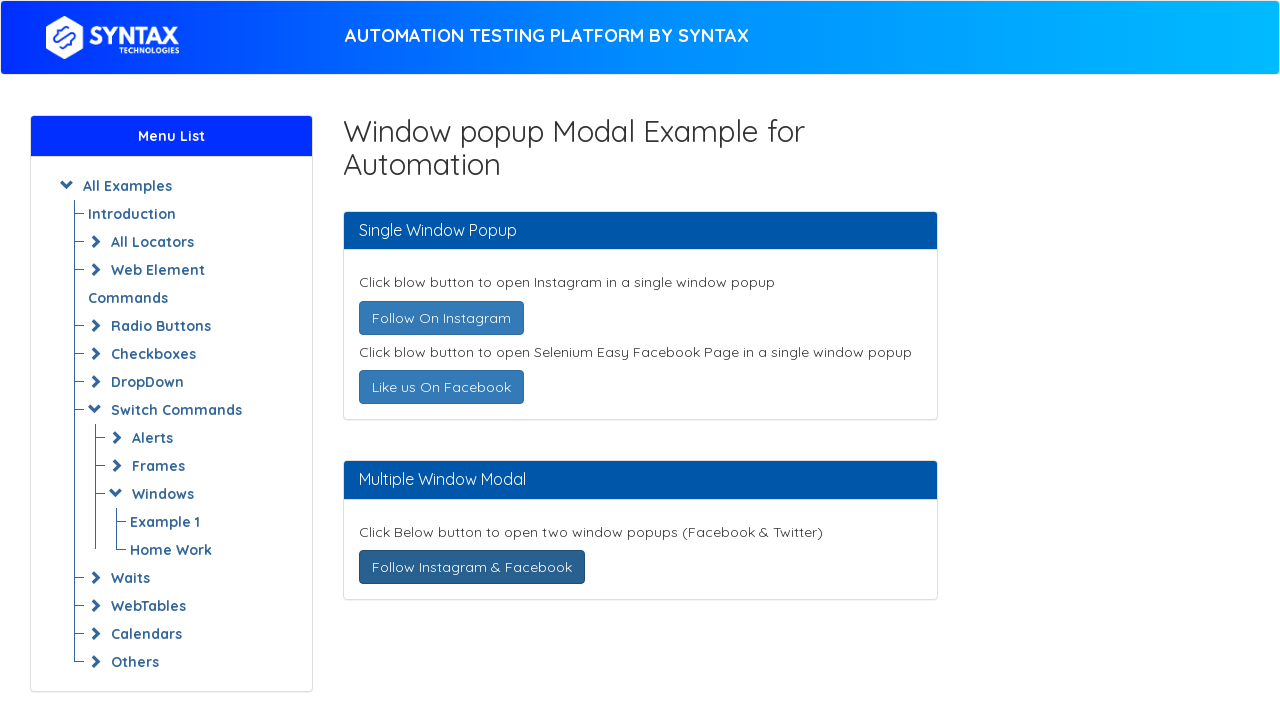

Waited 2 seconds for all windows to fully open
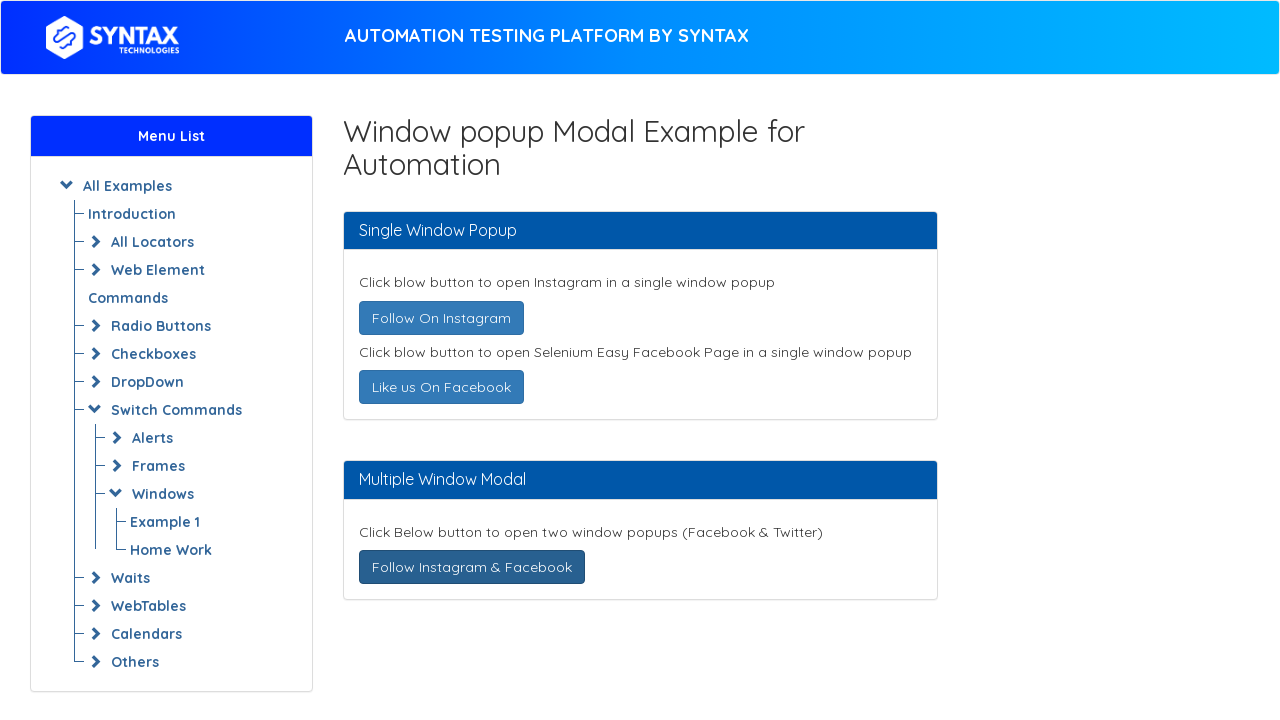

Retrieved all open pages/windows from context
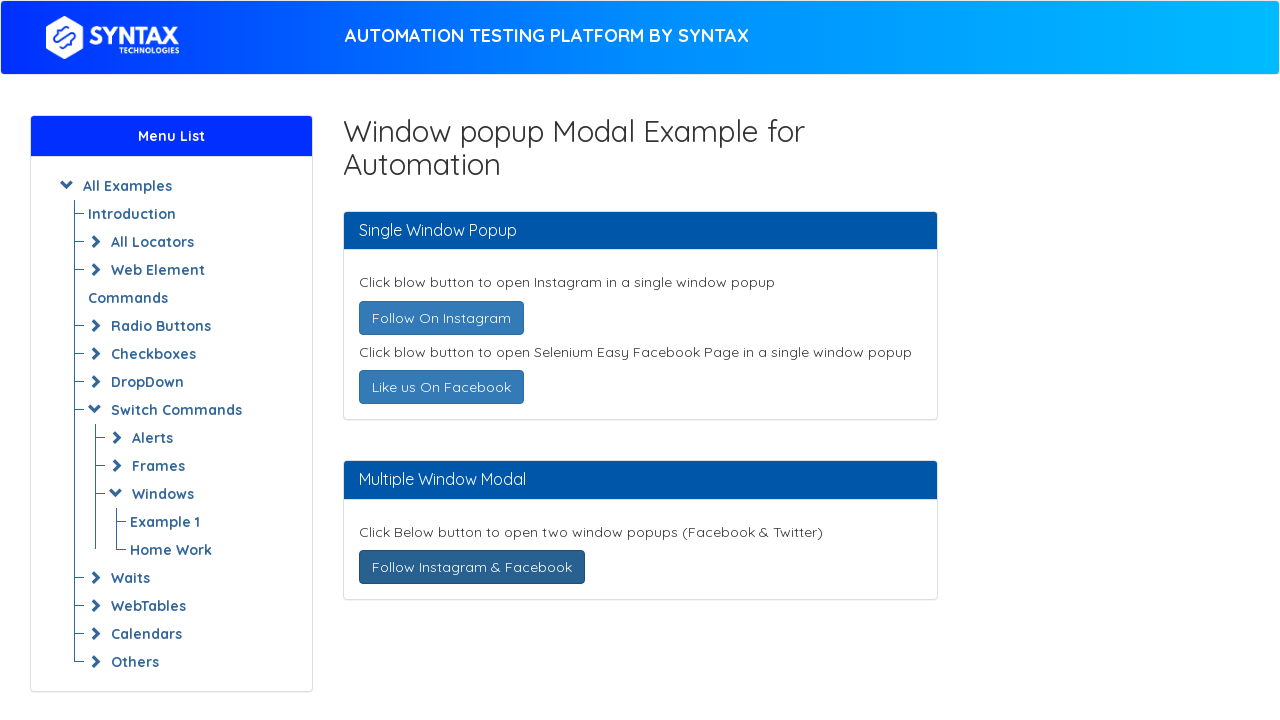

Found 4 total windows opened
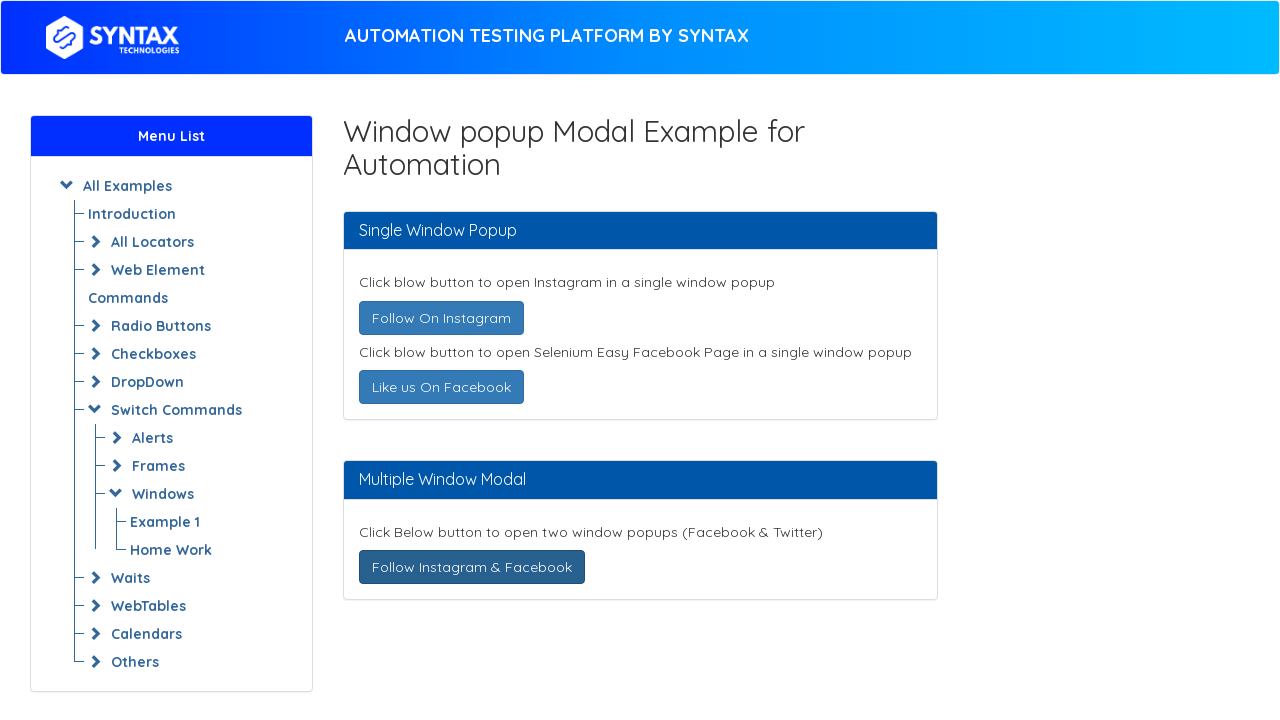

Waited for window to reach domcontentloaded state
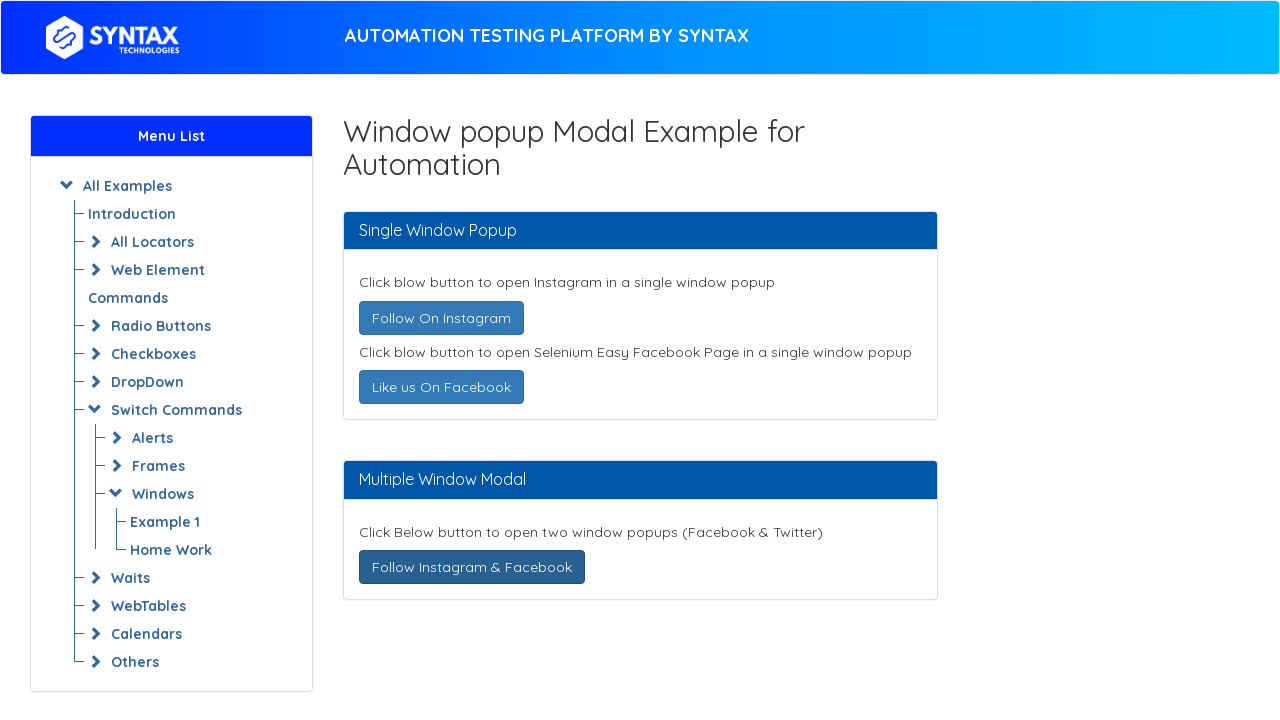

Retrieved window title: Syntax - Website to practice Syntax Automation Platform
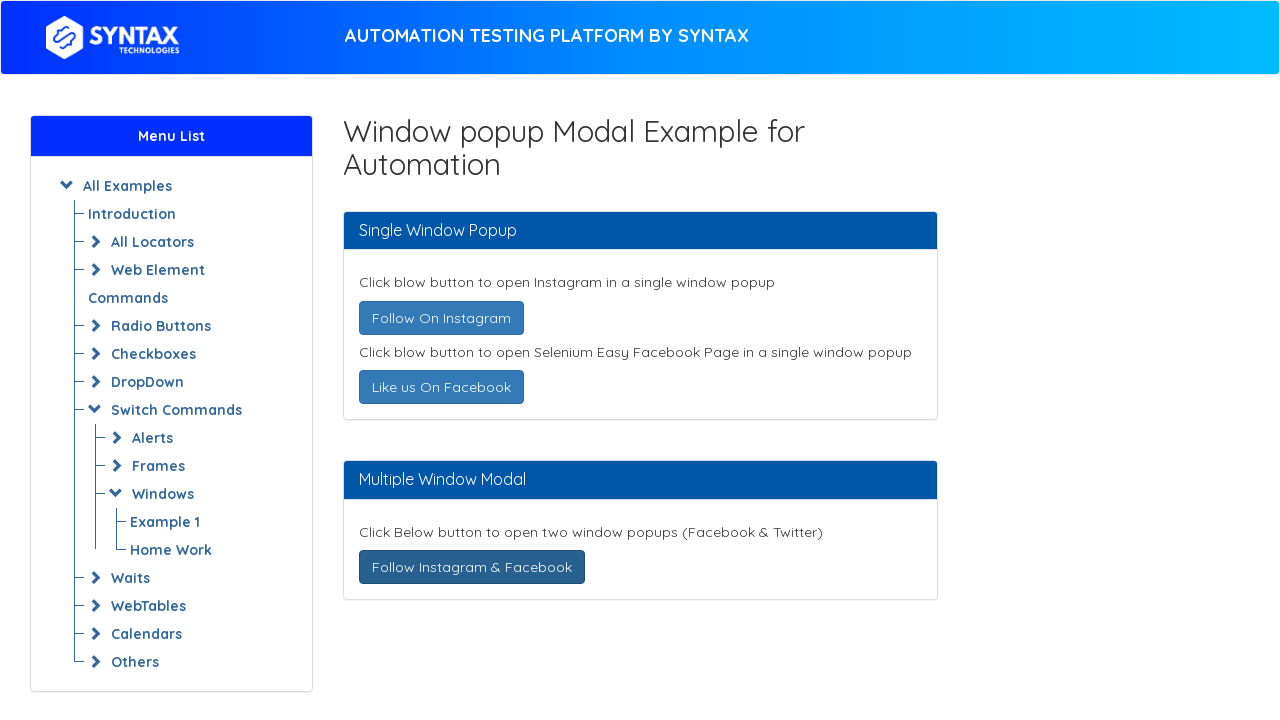

Waited for window to reach domcontentloaded state
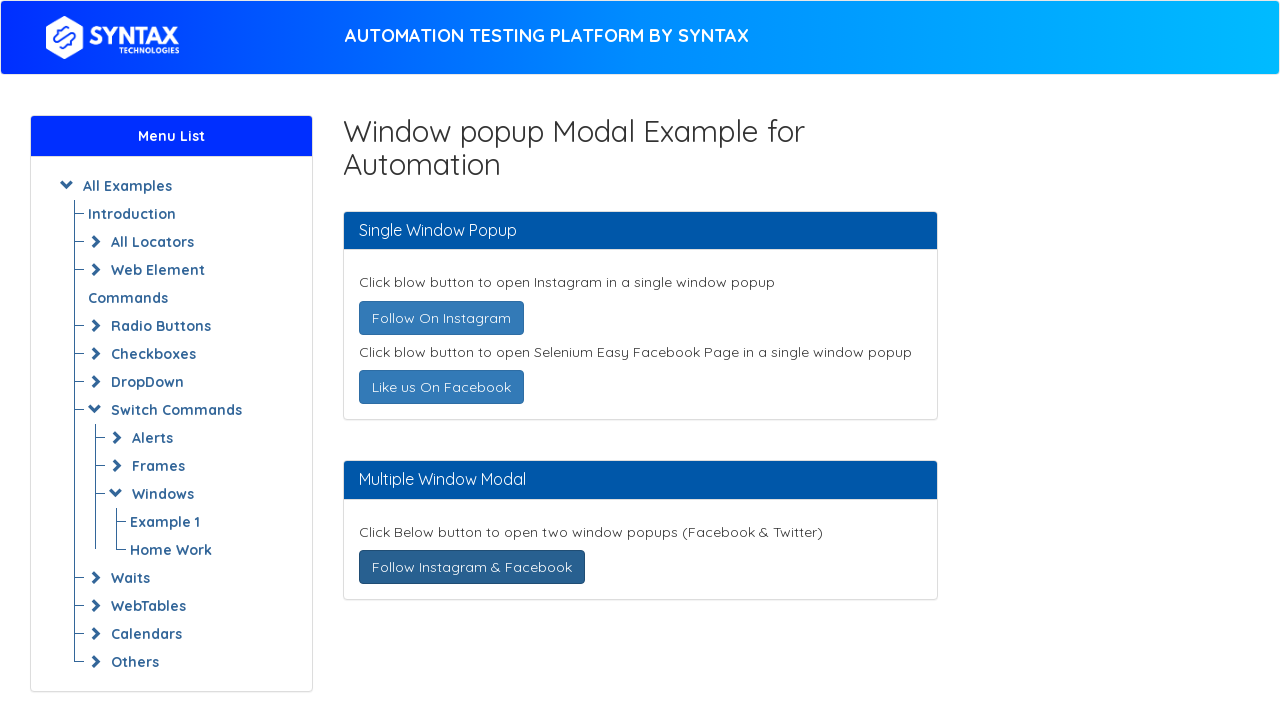

Retrieved window title: 
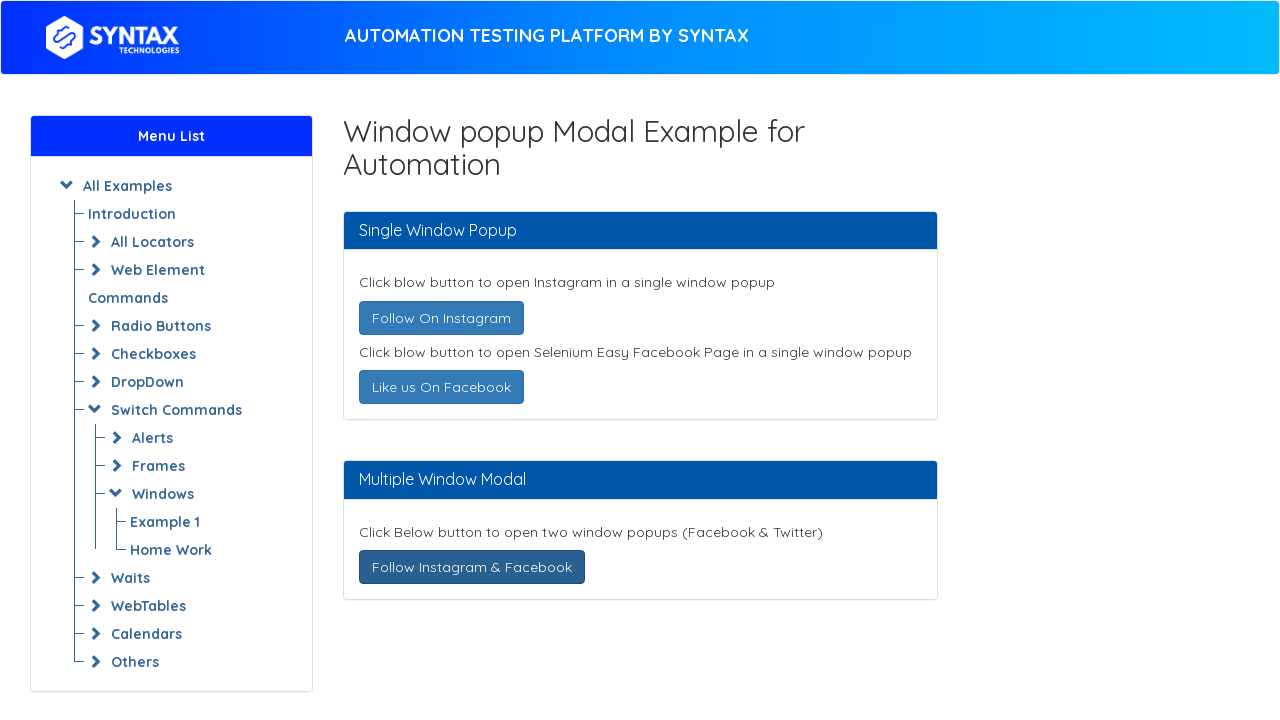

Waited for window to reach domcontentloaded state
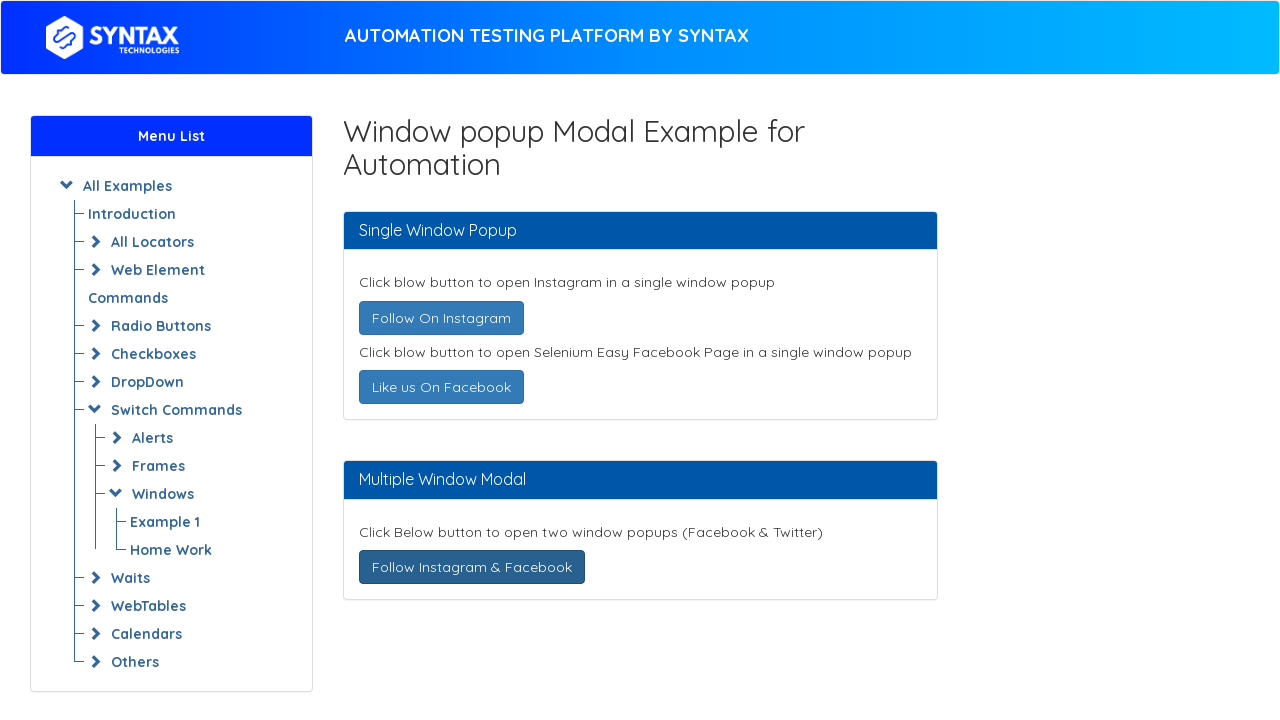

Retrieved window title: 
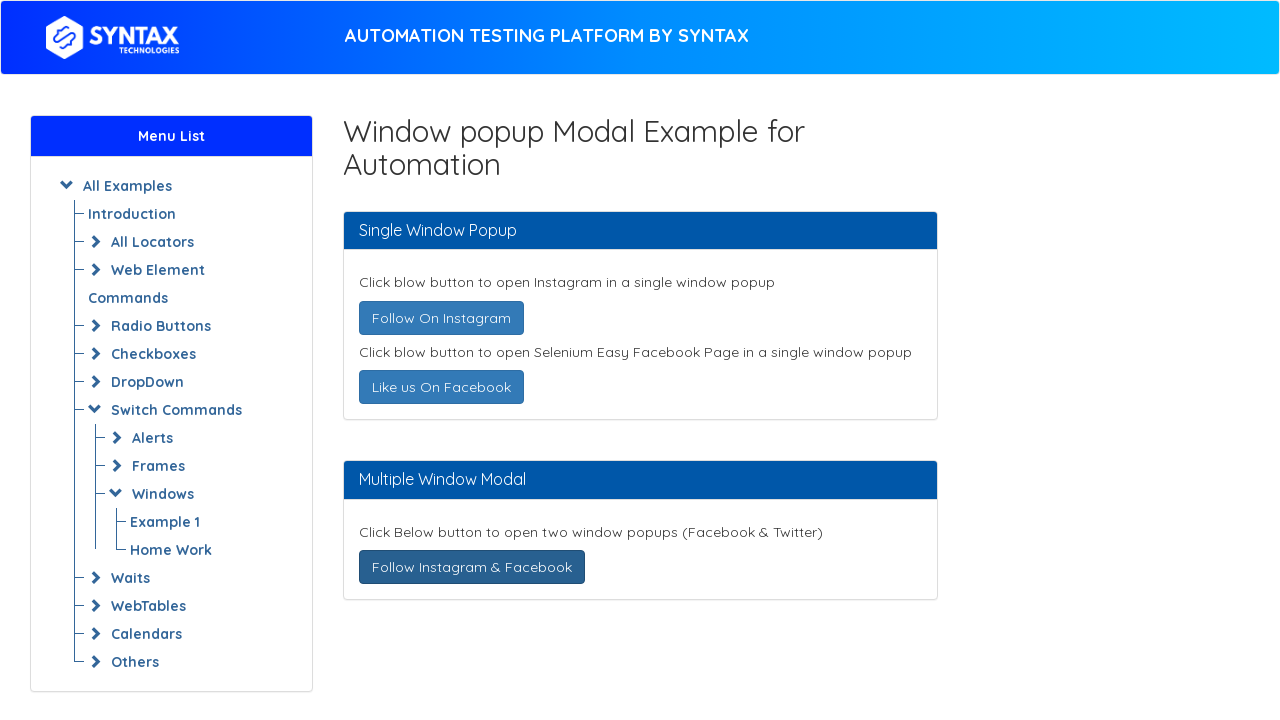

Waited for window to reach domcontentloaded state
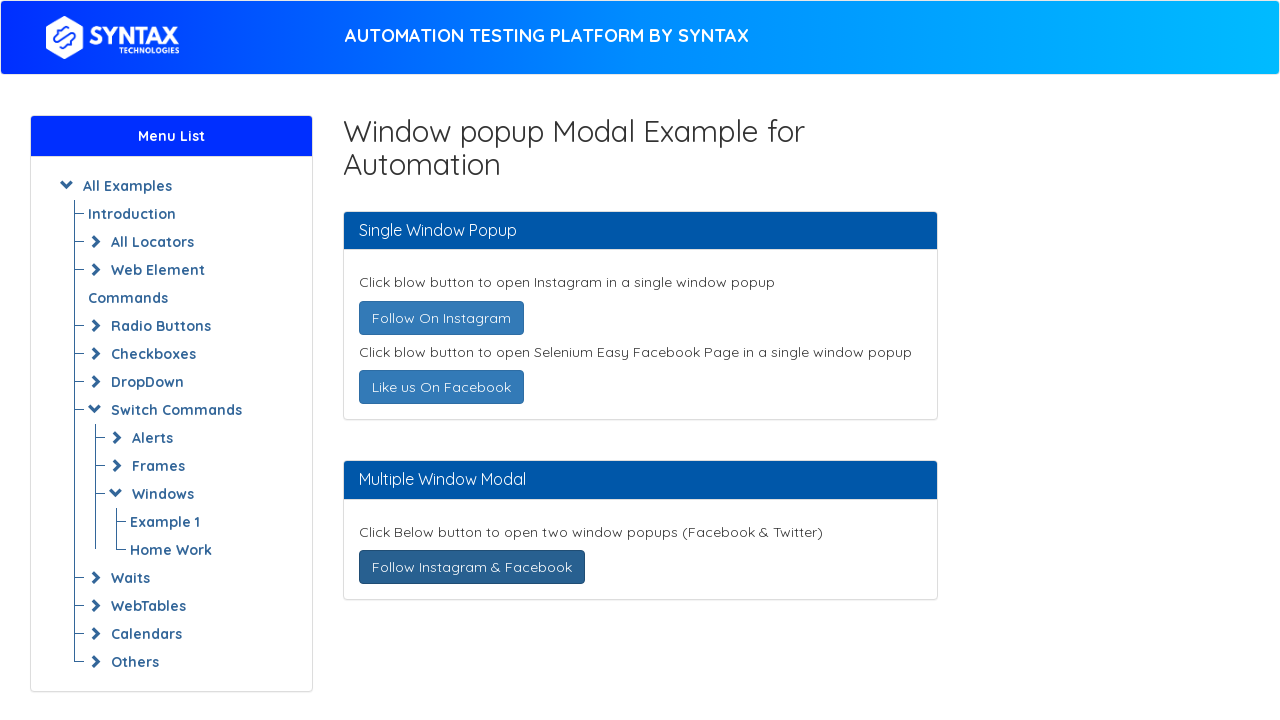

Retrieved window title: 
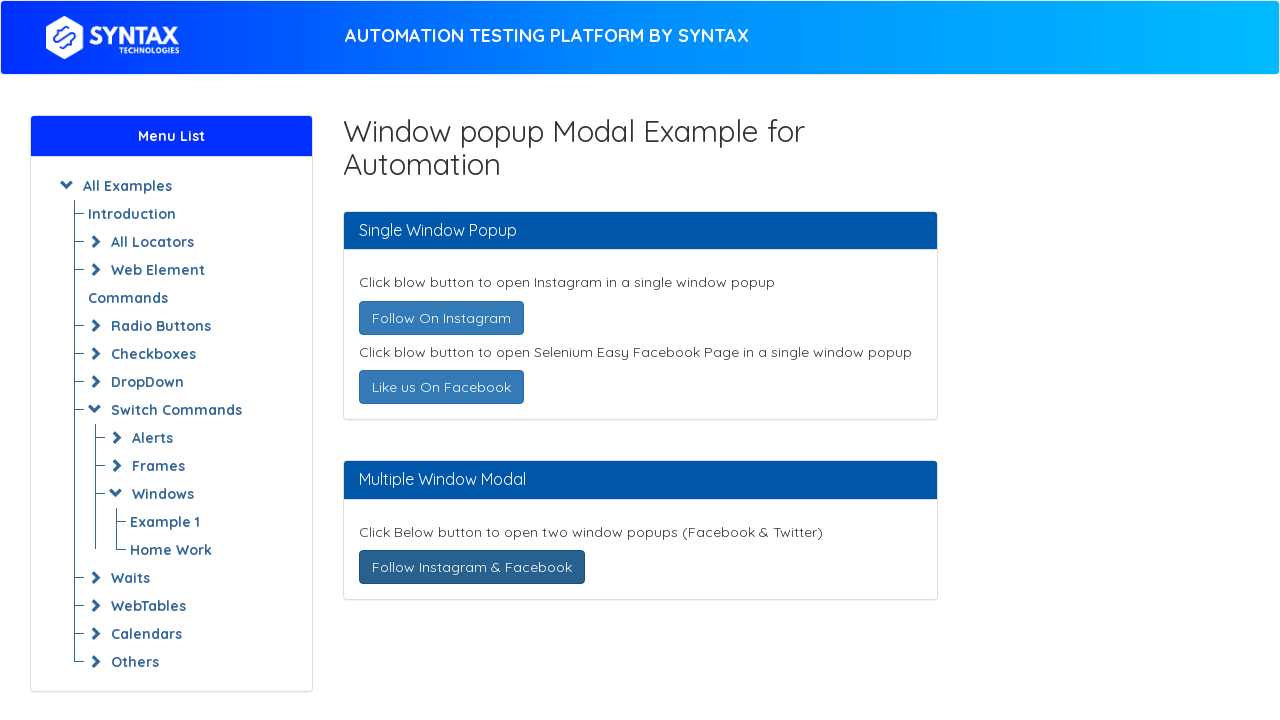

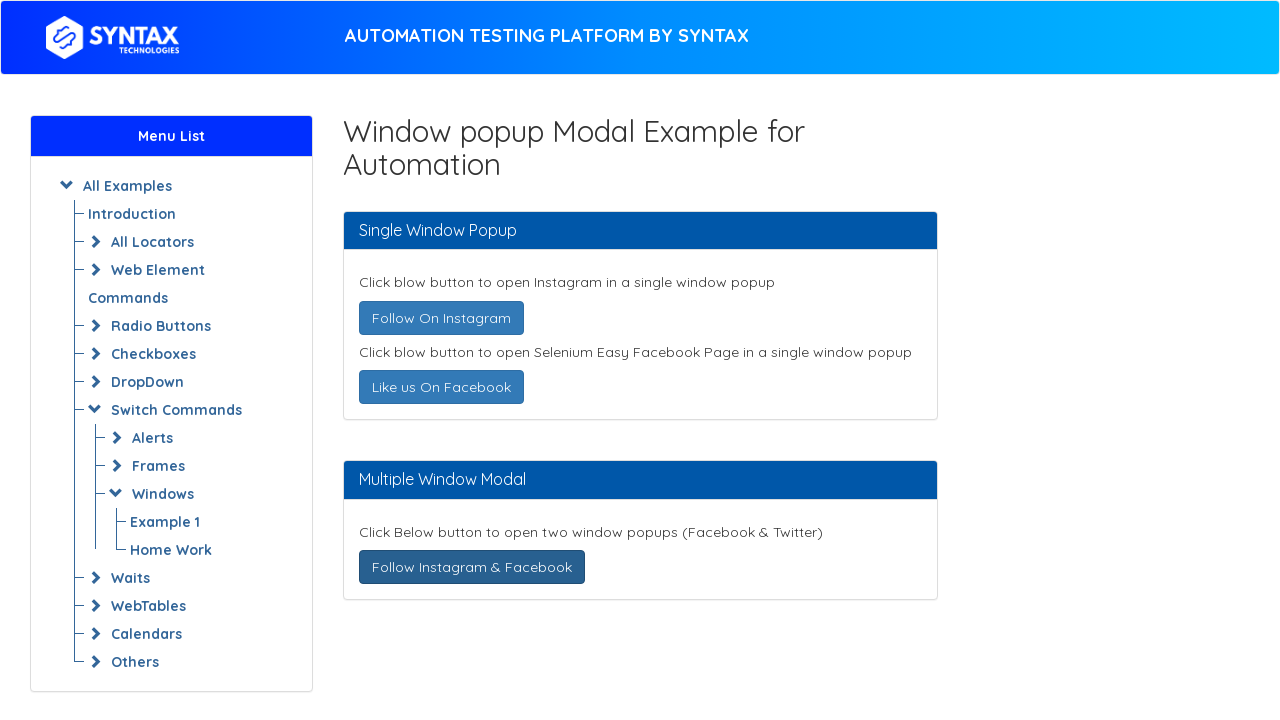